Tests the shopping cart functionality by adding a product and verifying that the cart counter updates correctly

Starting URL: https://darknesx324.github.io/GreenGearCI.github.io/

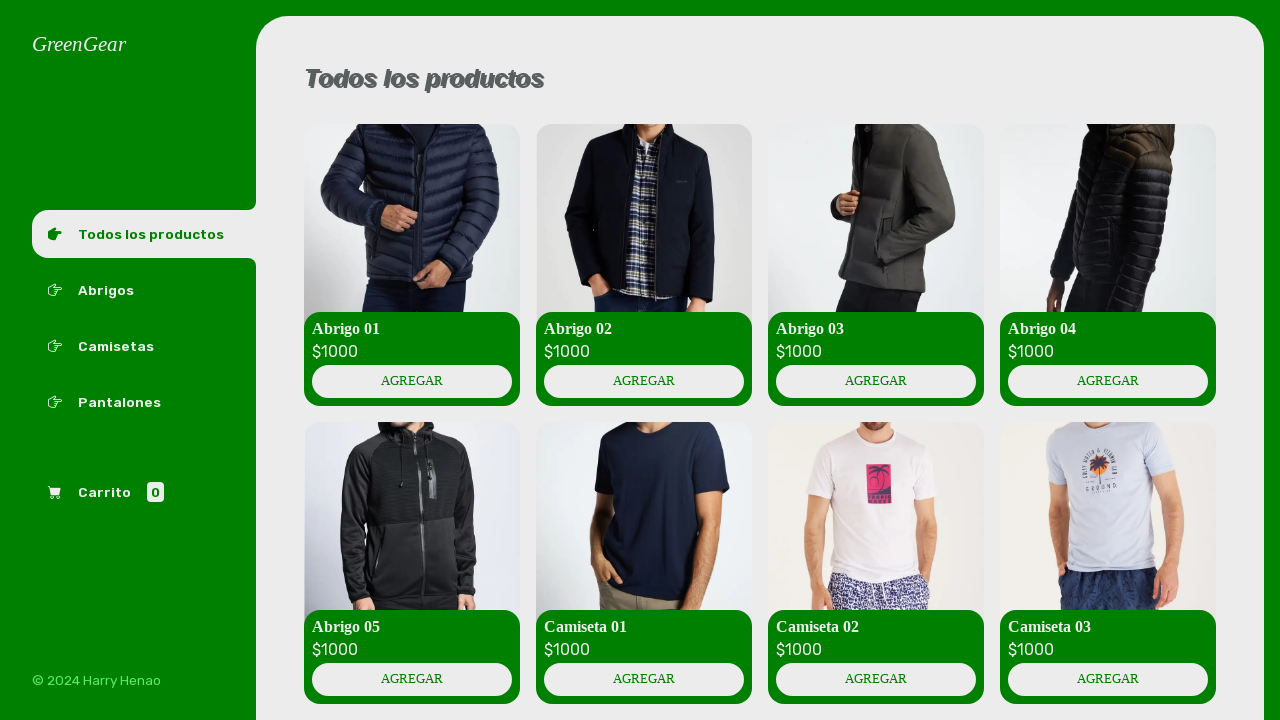

Products container loaded
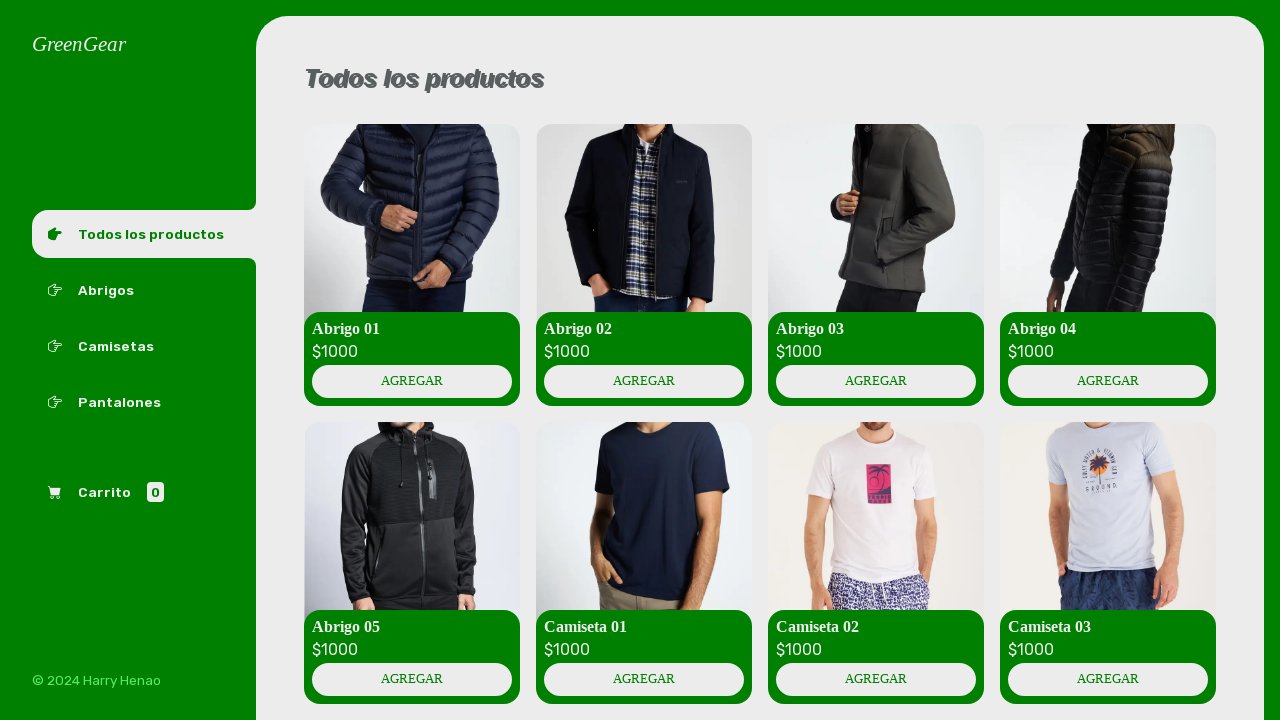

Clicked the 'Add to cart' button on first product at (412, 381) on .producto-agregar
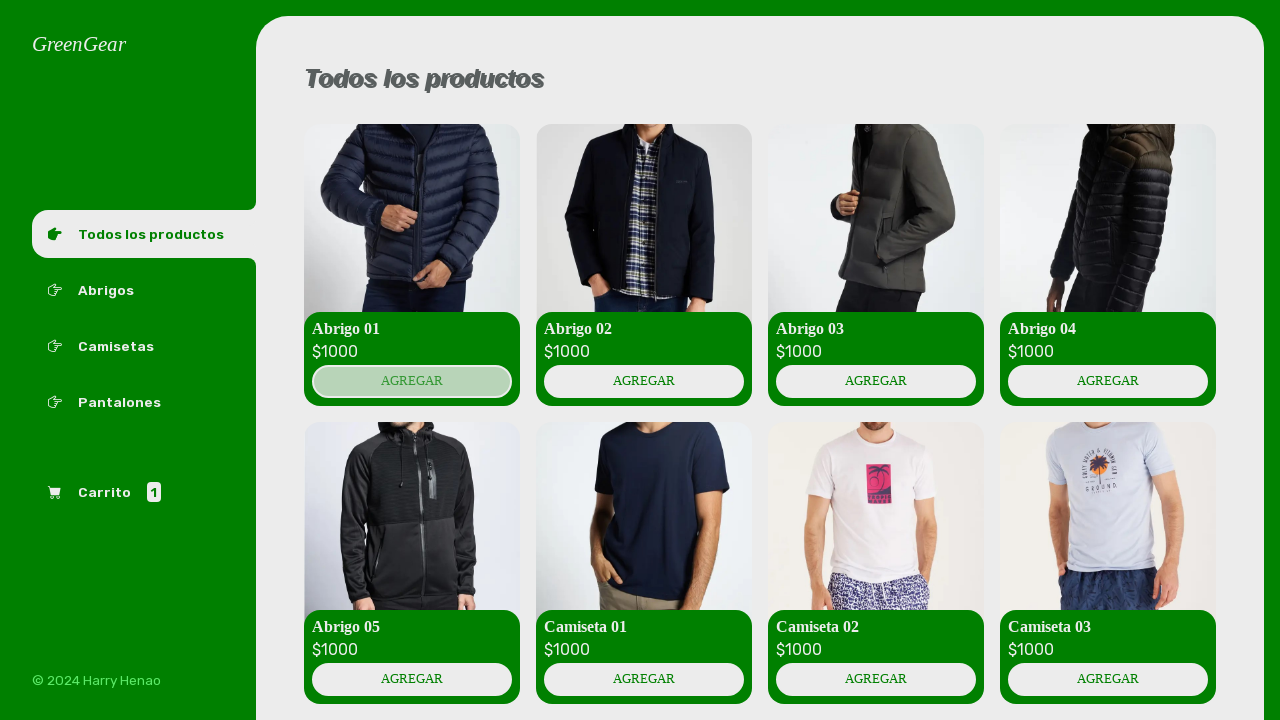

Toast notification appeared confirming product was added
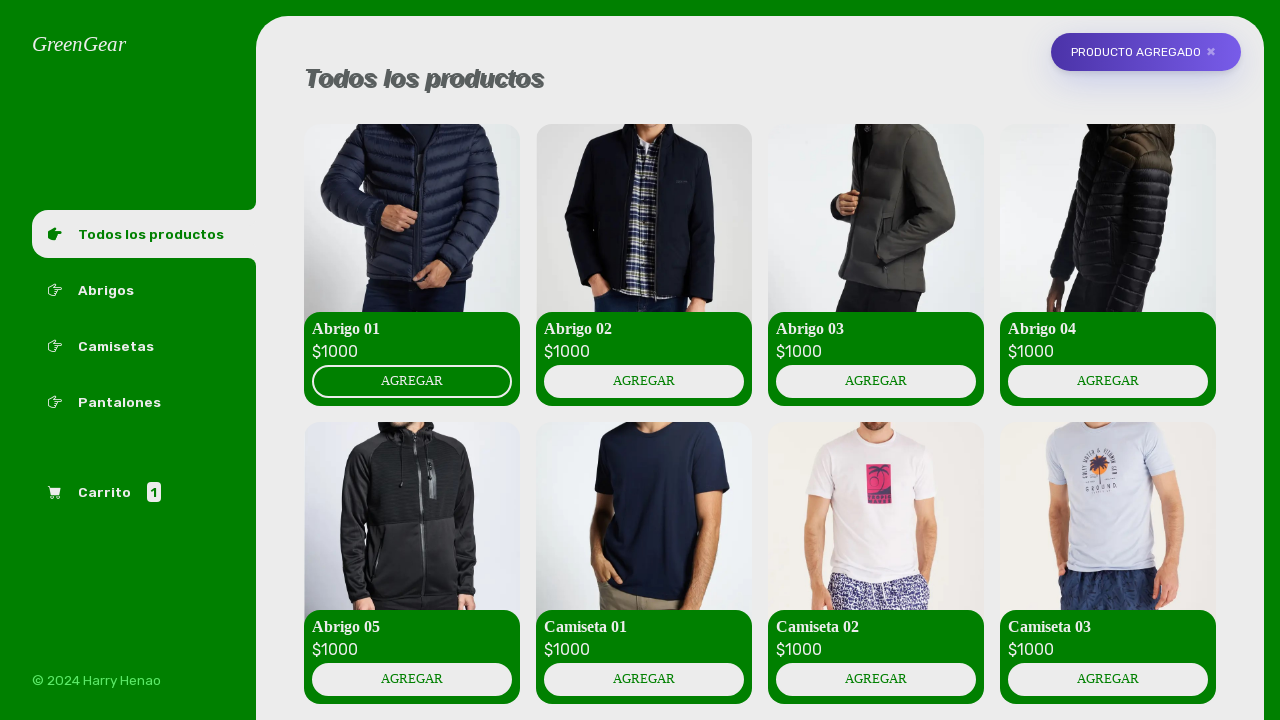

Retrieved cart counter text content
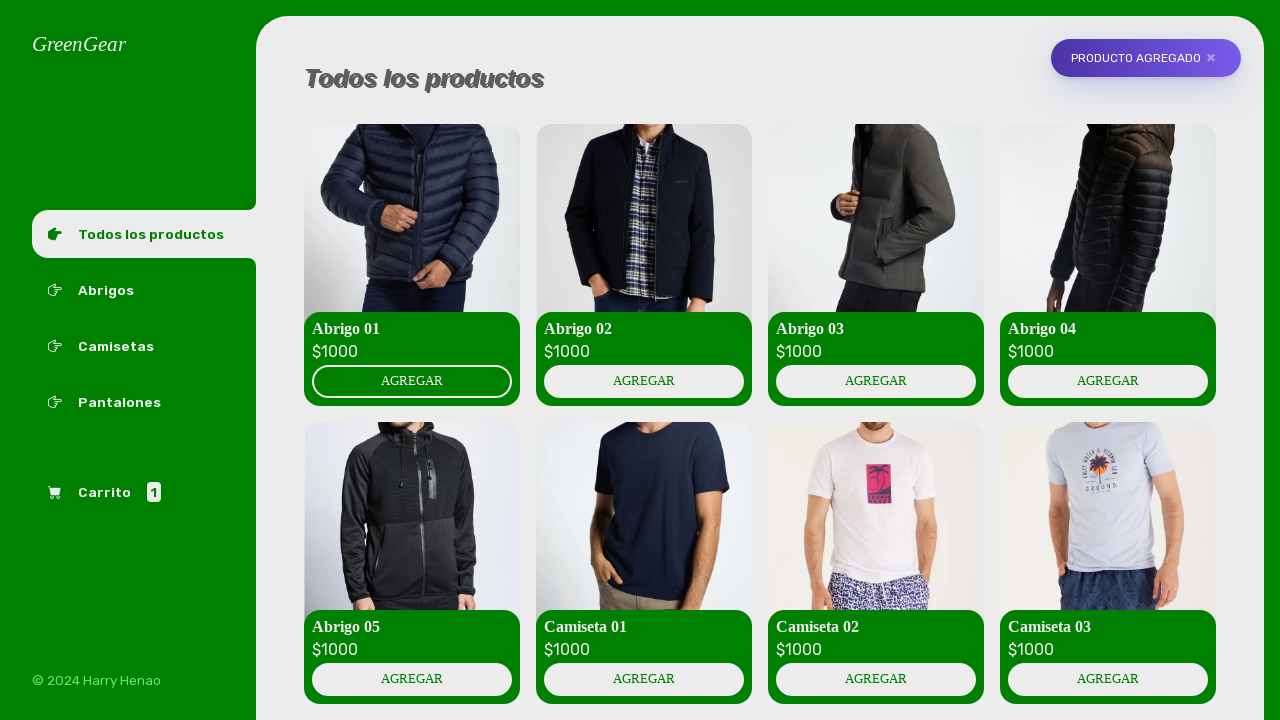

Verified cart counter shows 1 after adding product
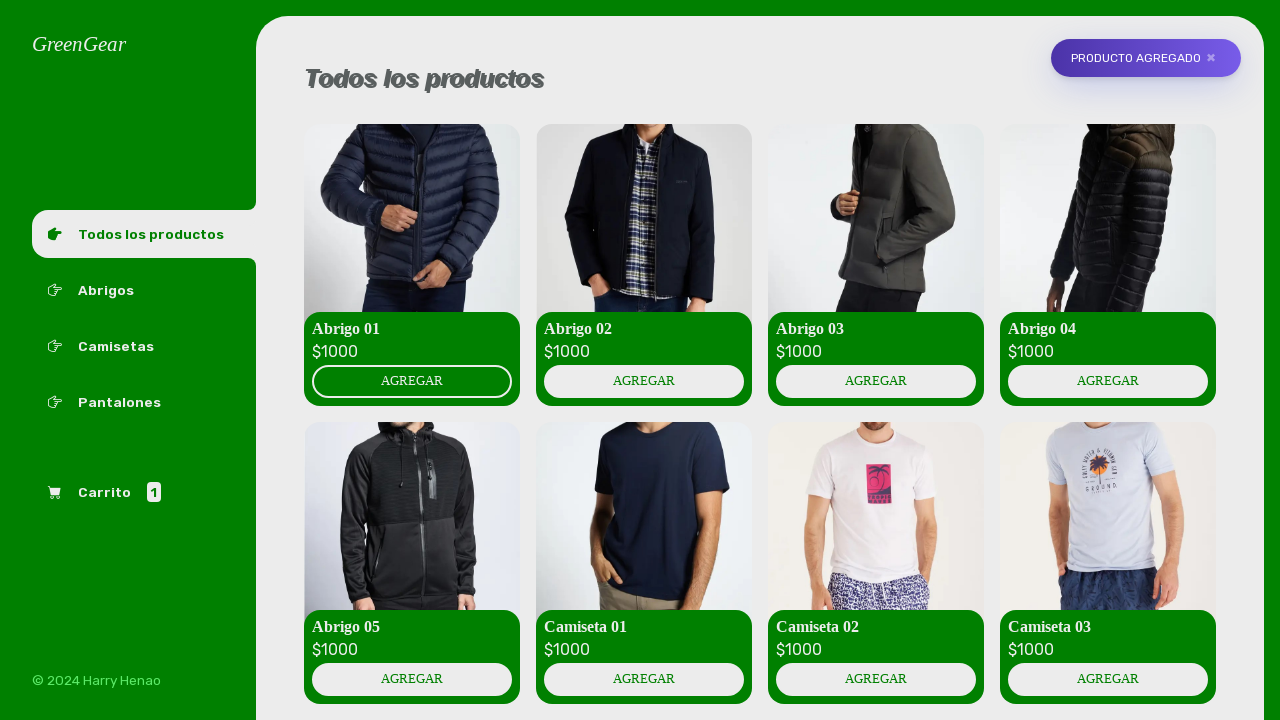

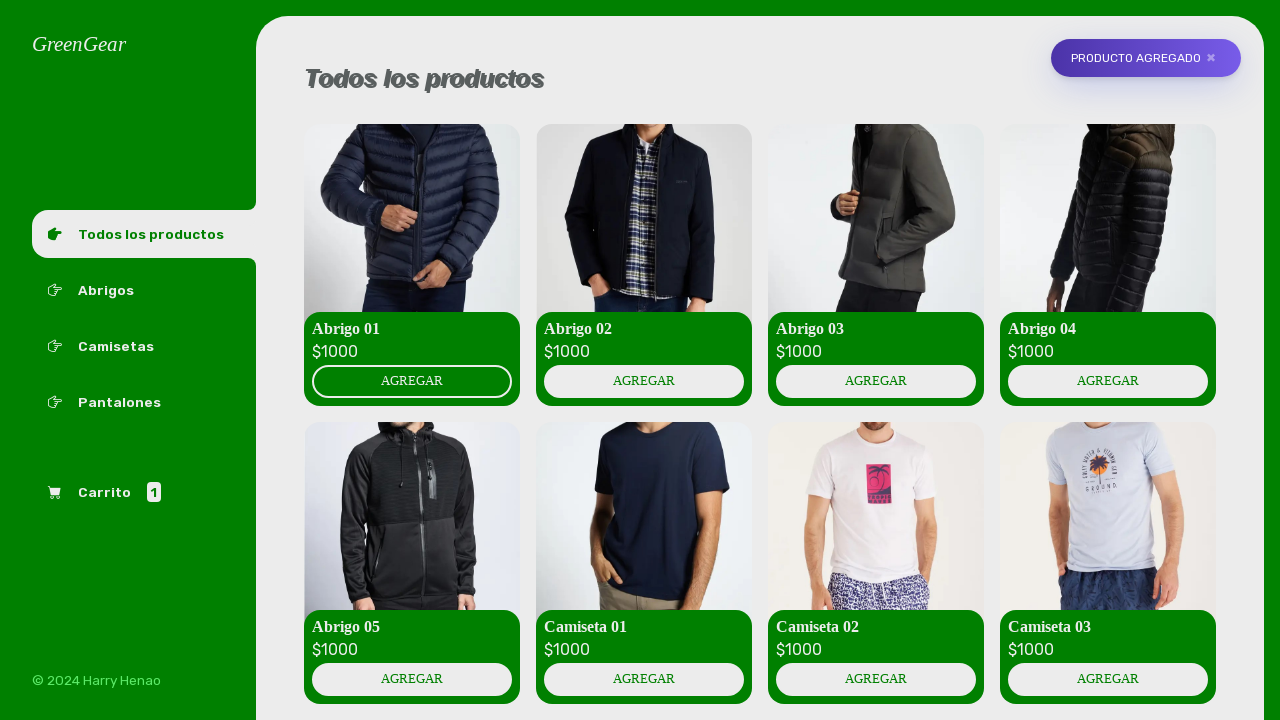